Tests clicking an alert button and waiting for an alert to appear after a delay, then verifies the alert message.

Starting URL: https://igorsmasc.github.io/praticando_waits/

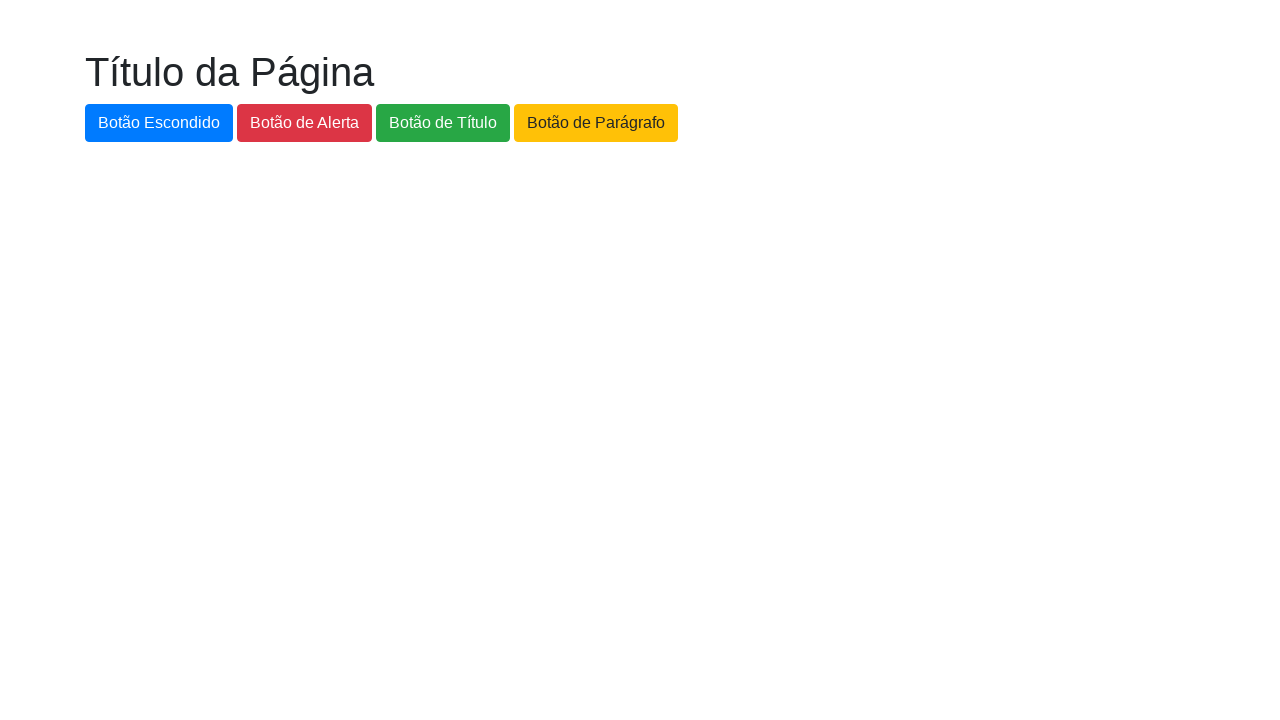

Set up dialog handler to capture alert messages
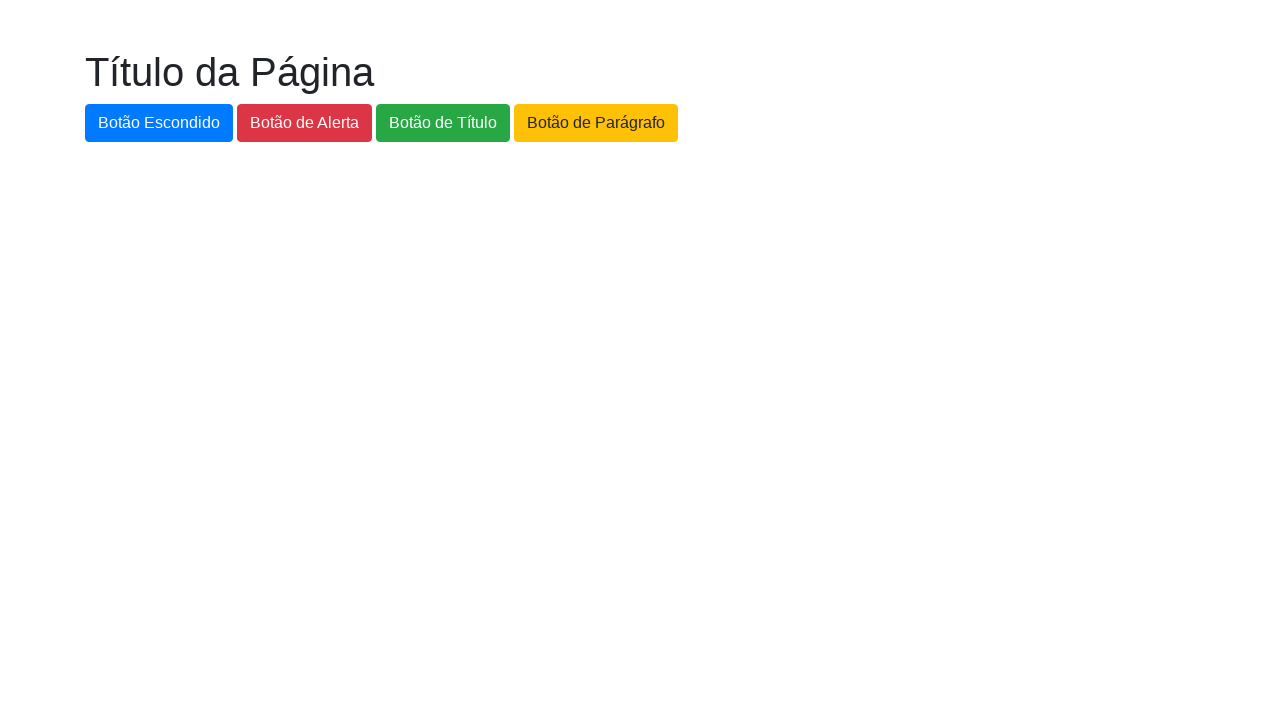

Clicked the alert button (#botao-alerta) at (304, 123) on #botao-alerta
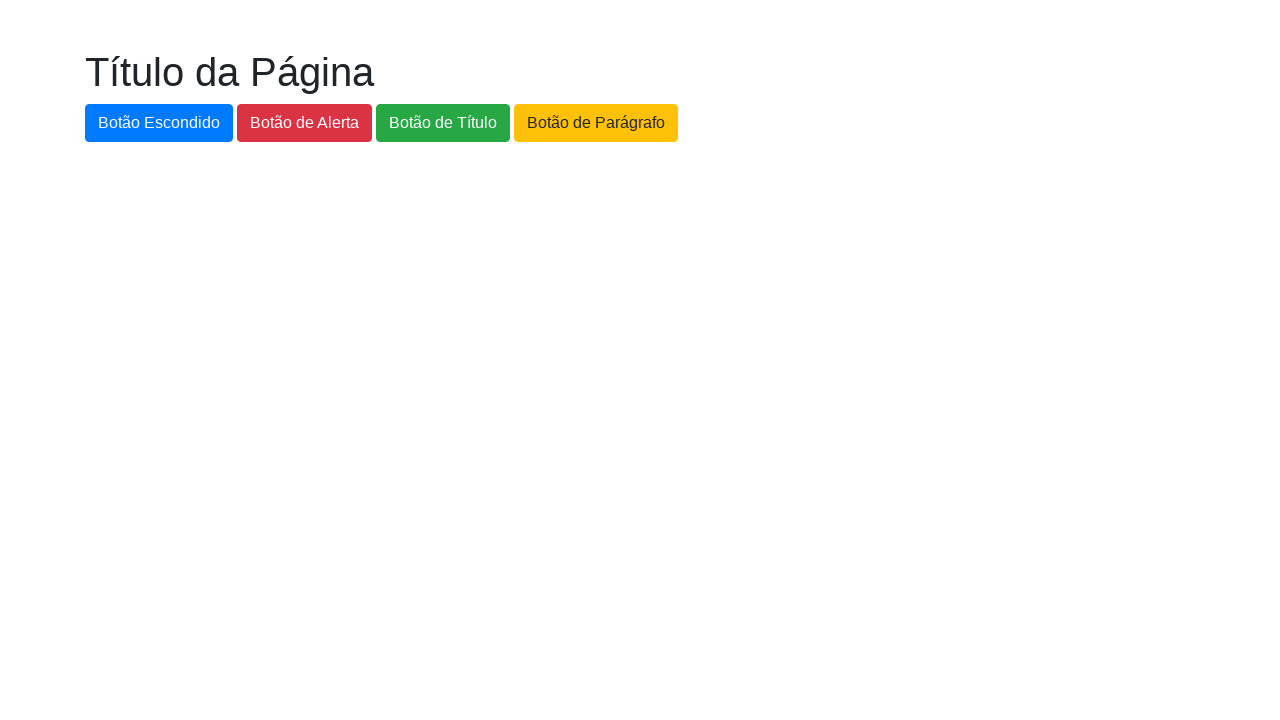

Waited 4 seconds for alert to be handled
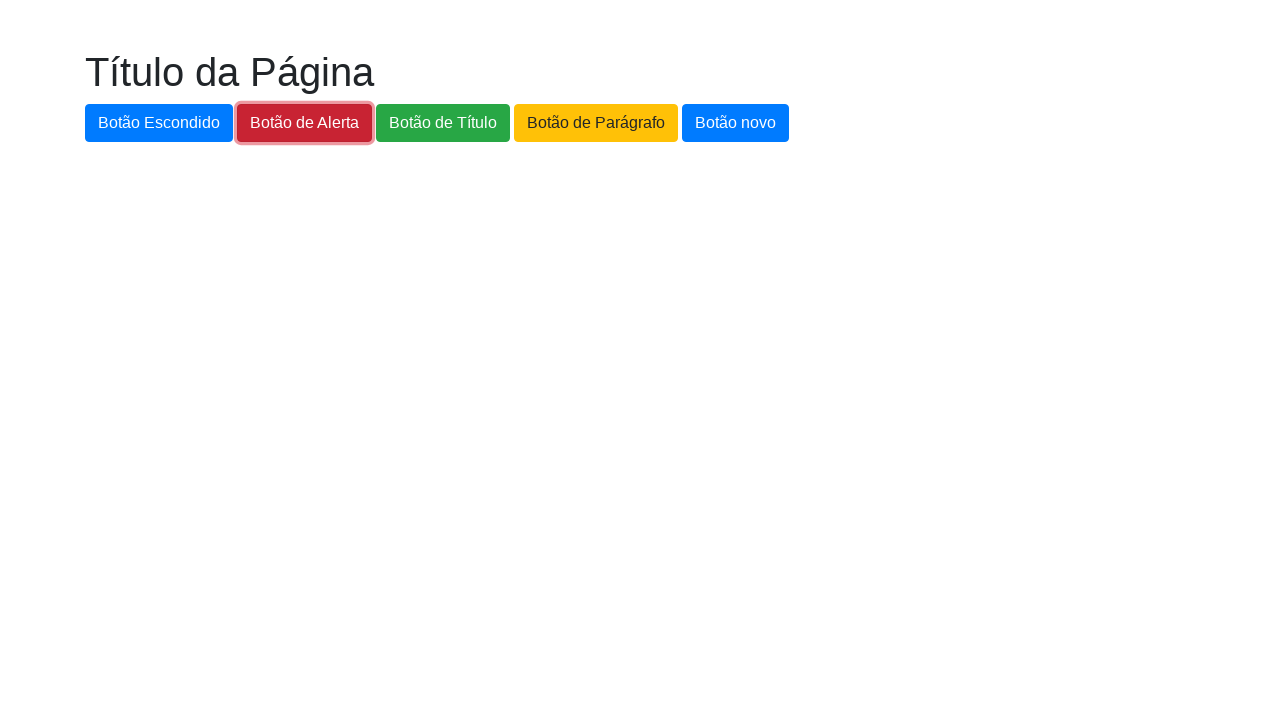

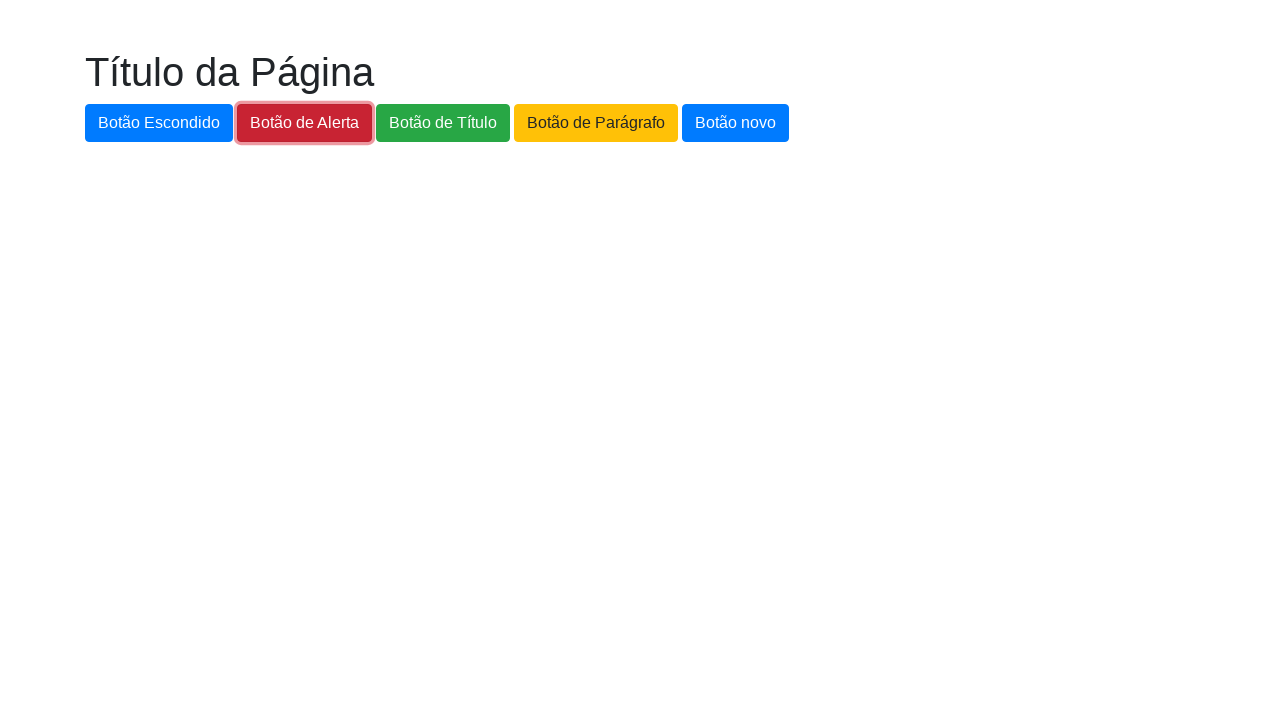